Tests that there are 10 programming languages whose names start with numbers on the site.

Starting URL: http://www.99-bottles-of-beer.net/

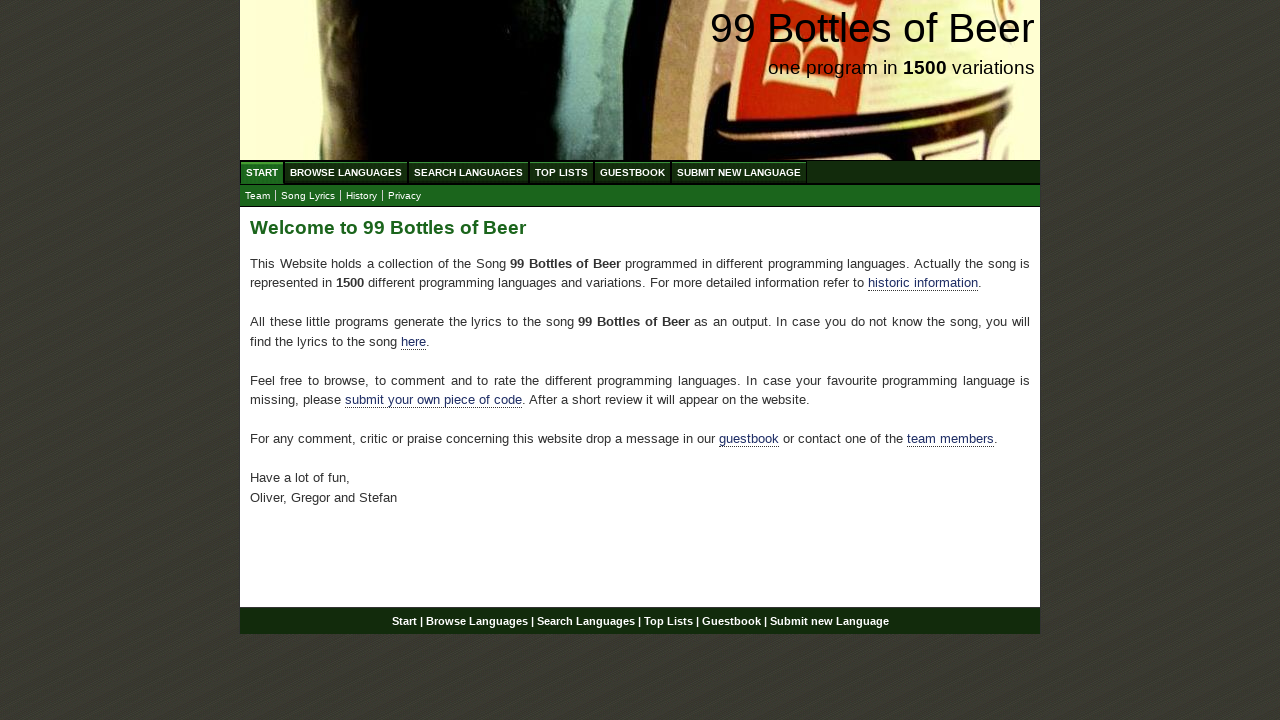

Clicked BROWSE LANGUAGES menu item at (346, 172) on #menu [href='/abc.html']
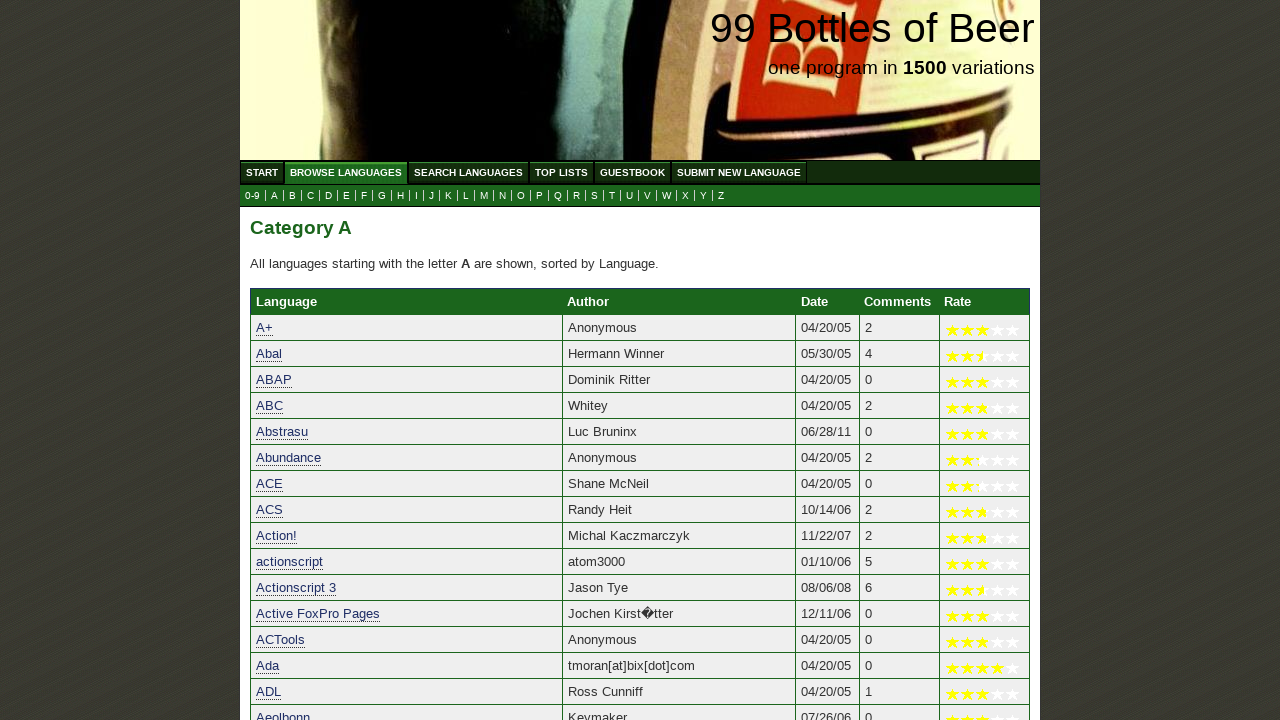

Clicked submenu 0 to view languages starting with numbers at (252, 196) on #submenu [href='0.html']
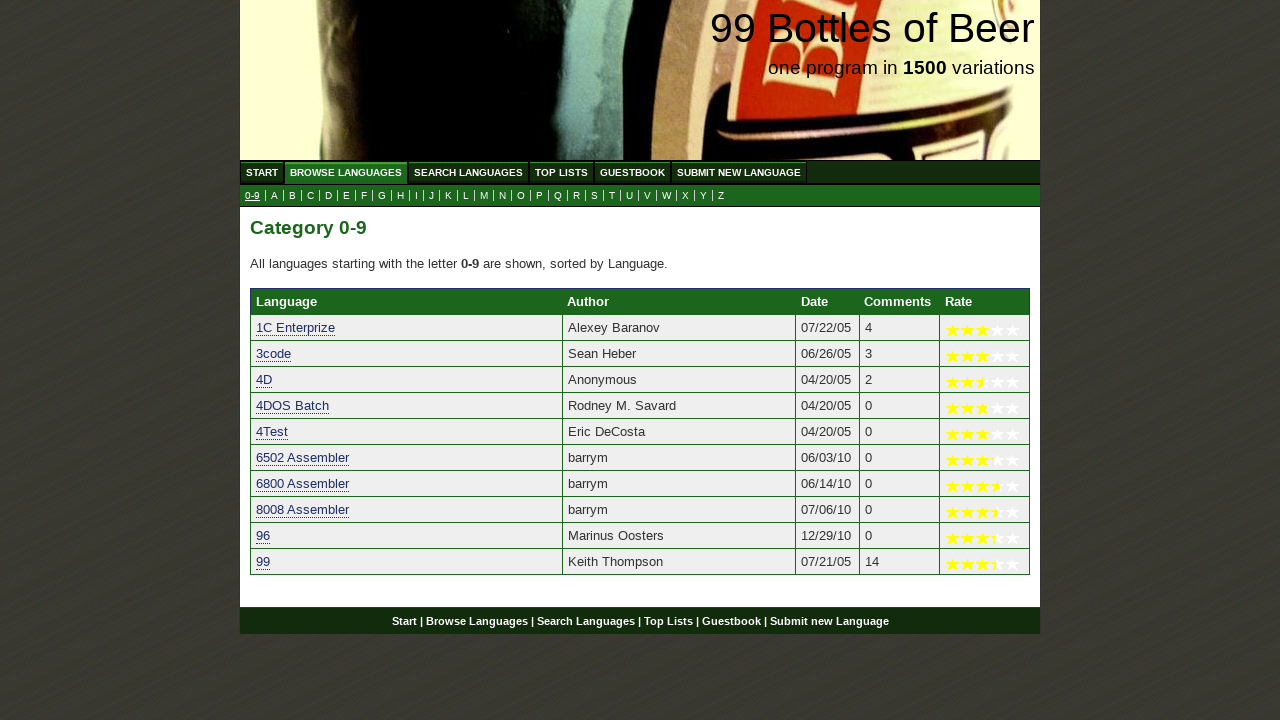

Verified 1C Enterprize language exists
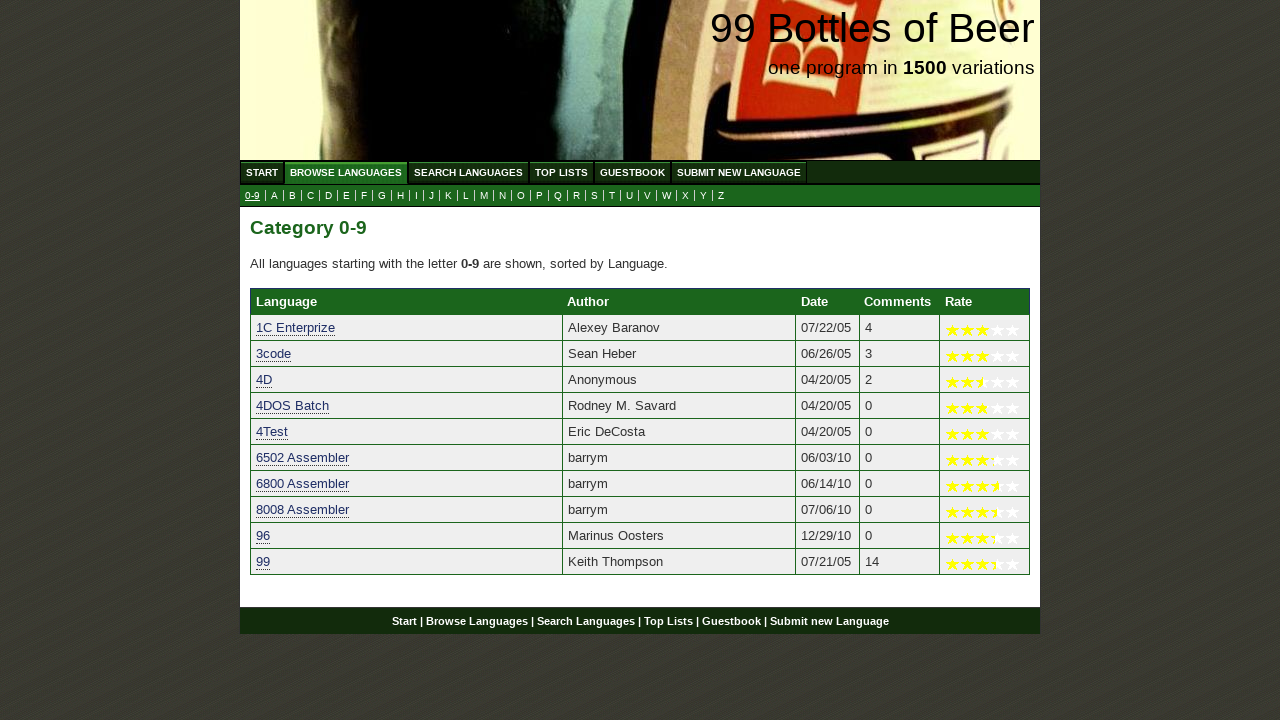

Verified 3Code language exists
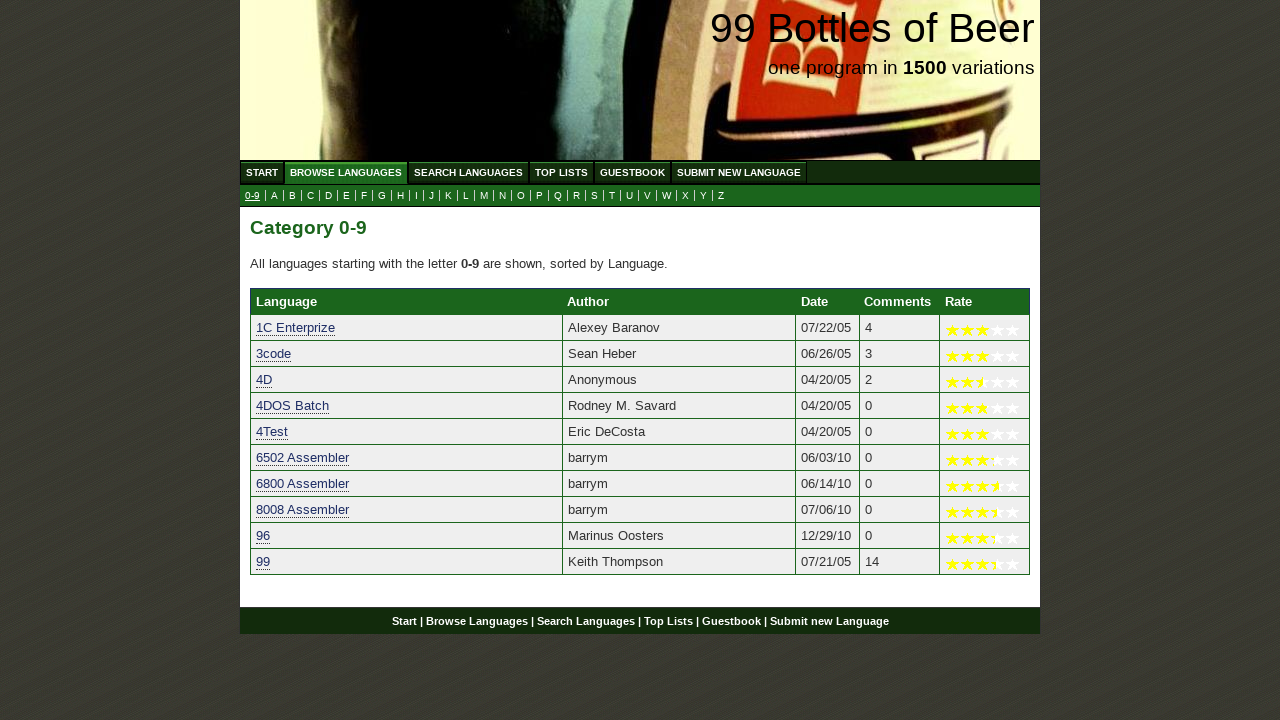

Verified 4D language exists
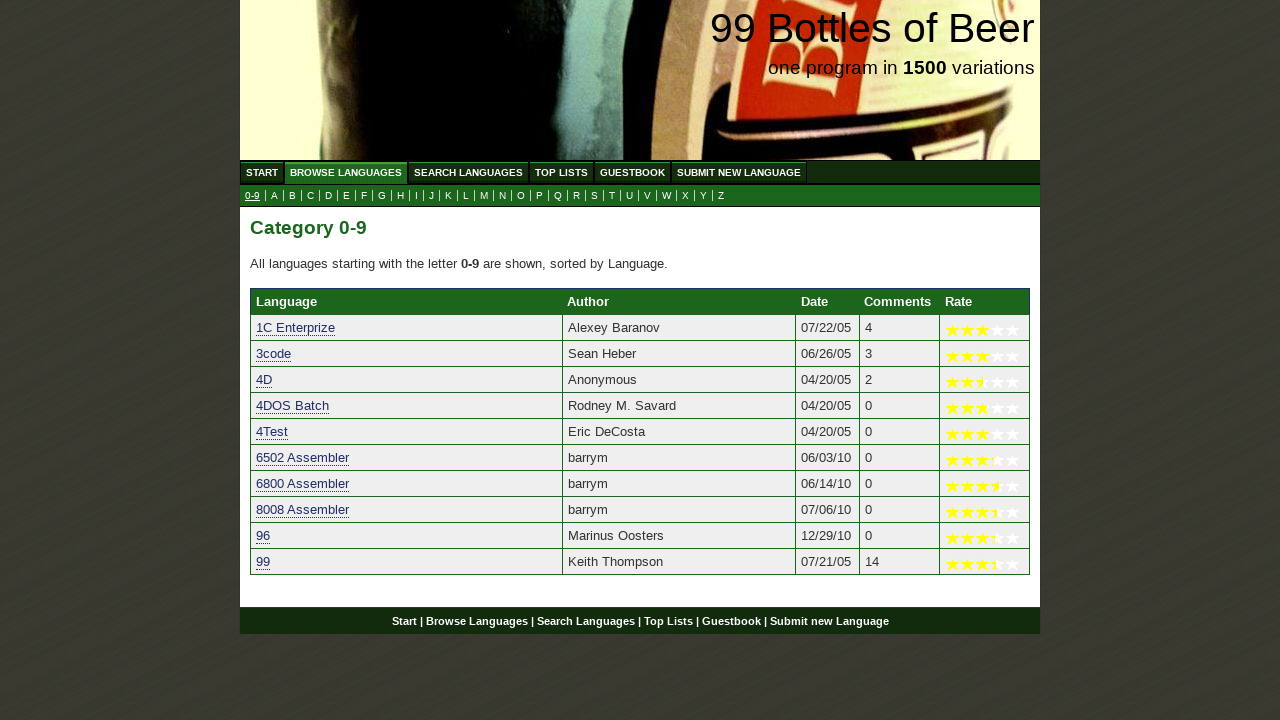

Verified 4DOS Batch language exists
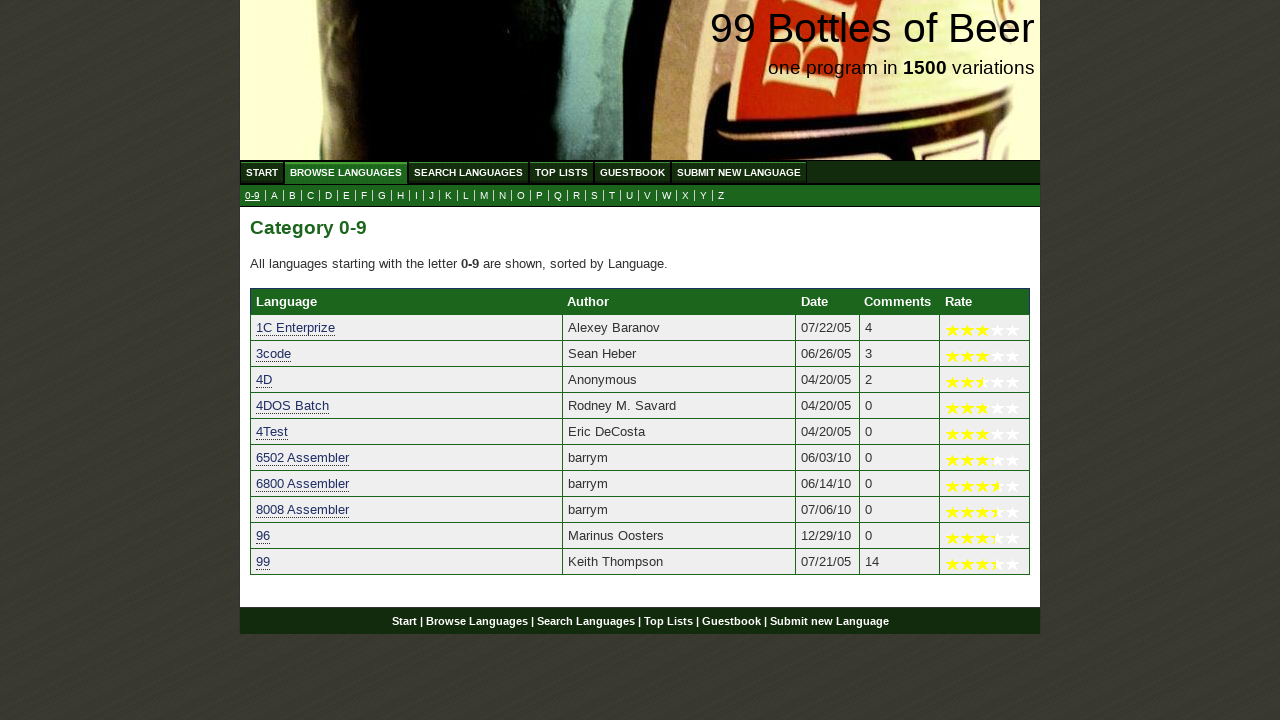

Verified 4Test language exists
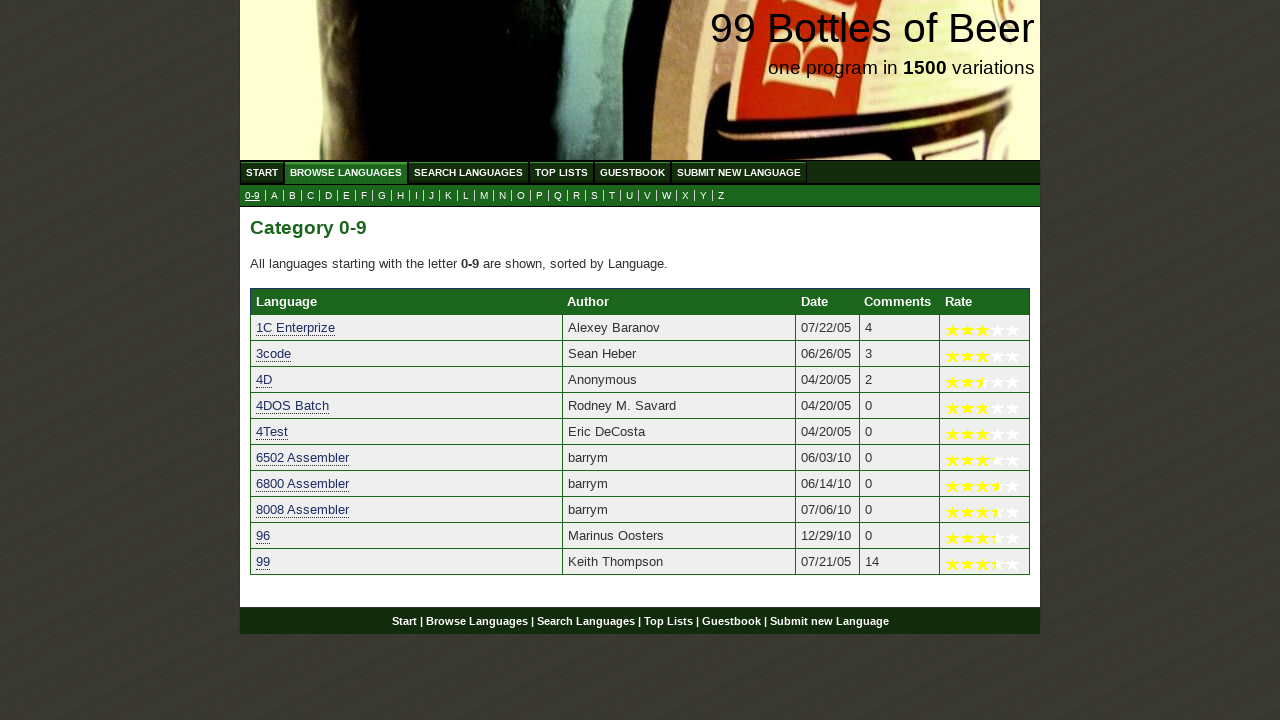

Verified 6502 Assembler language exists
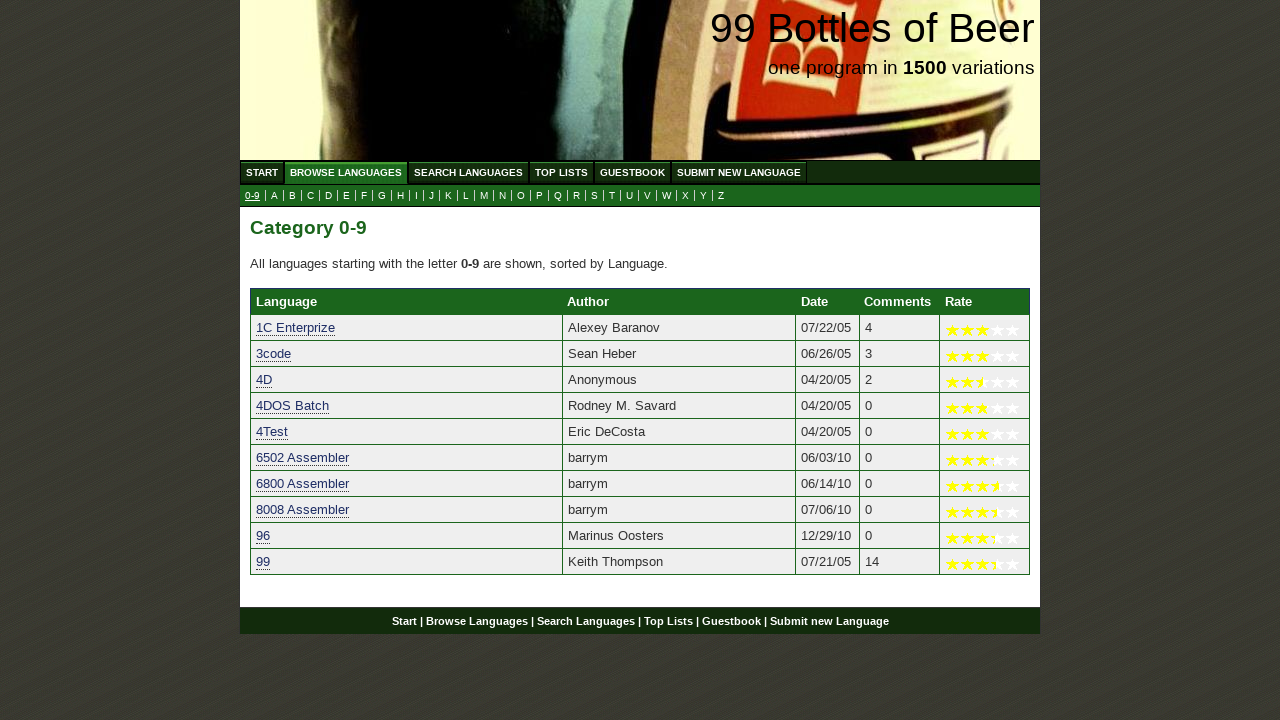

Verified 6800 Assembler language exists
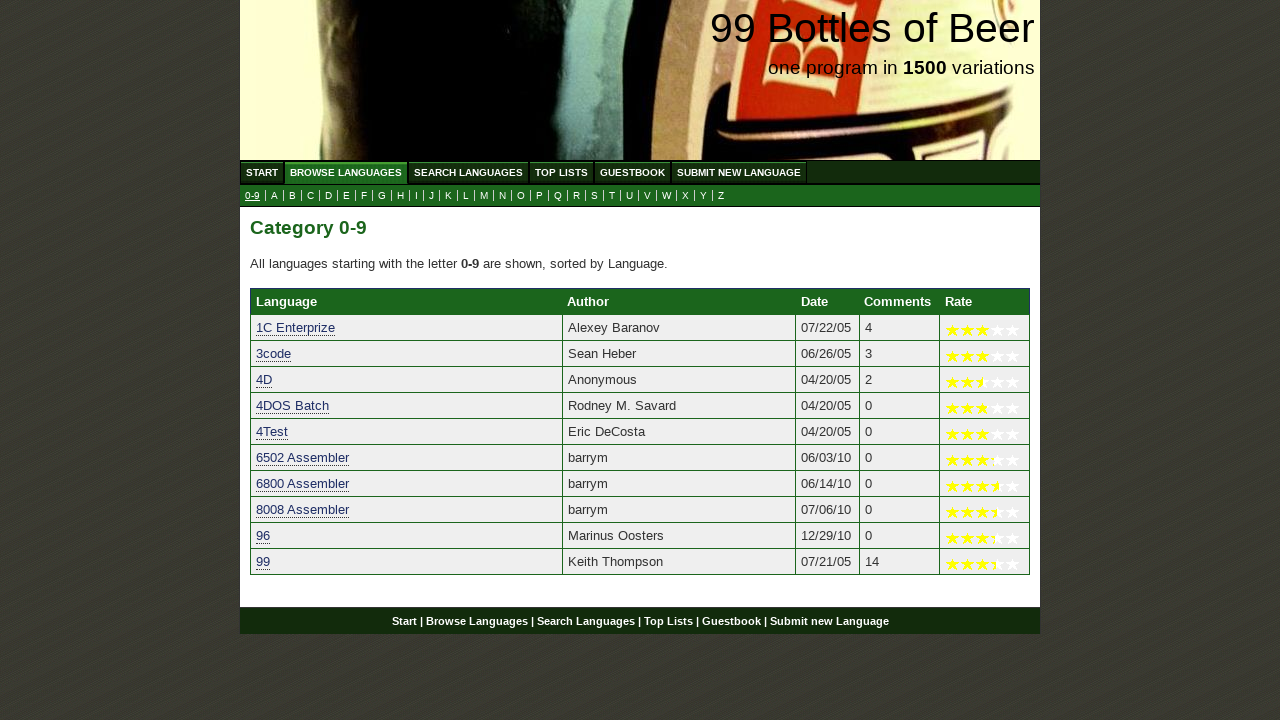

Verified 8008 Assembler language exists
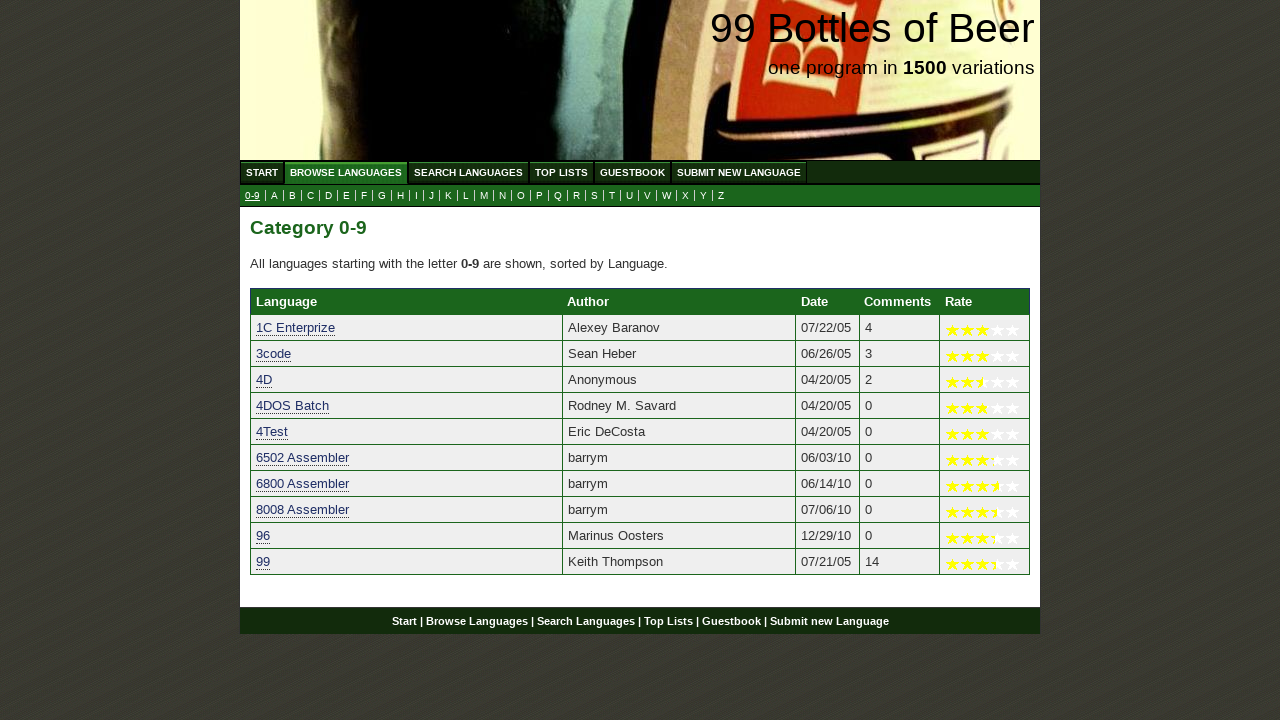

Verified 96 language exists
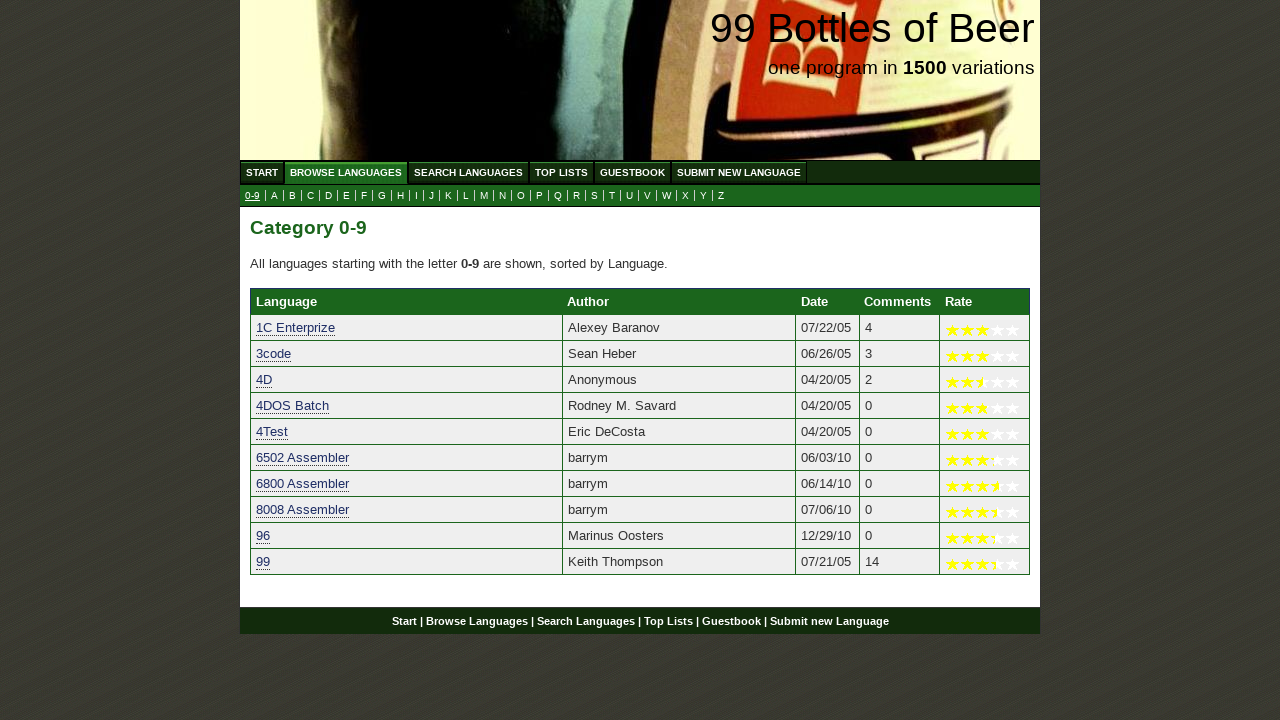

Verified 99 language exists
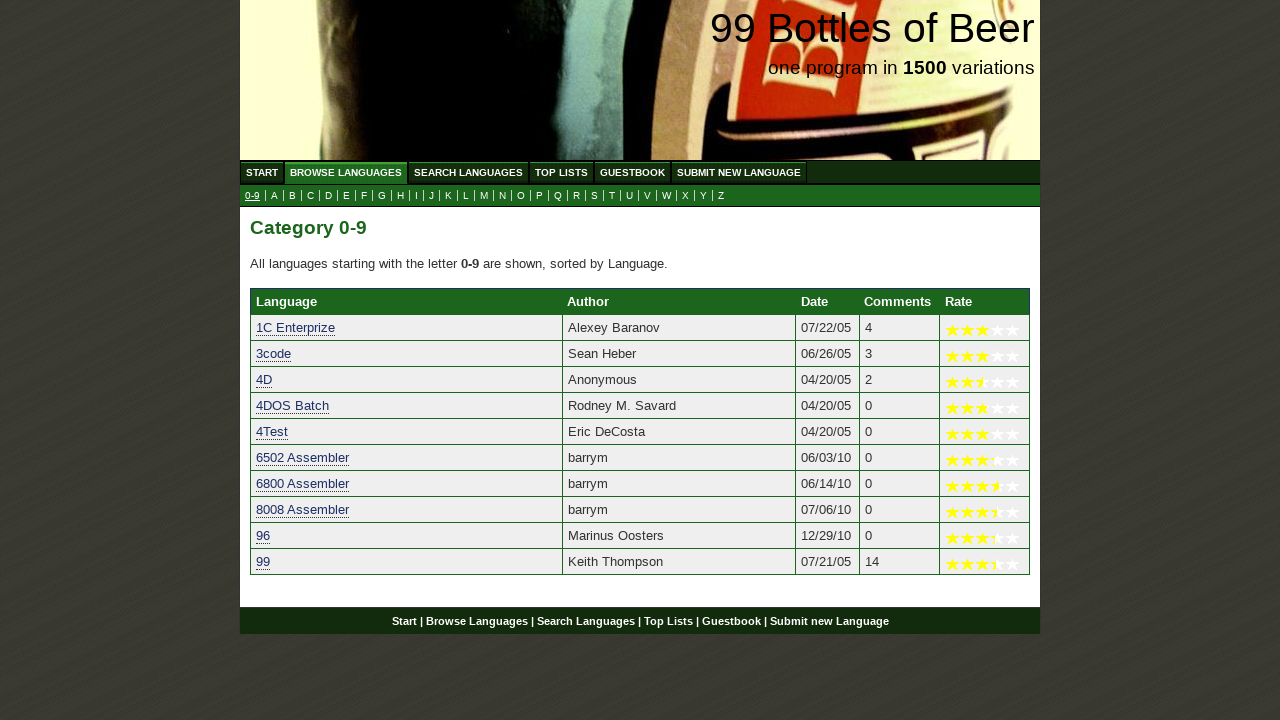

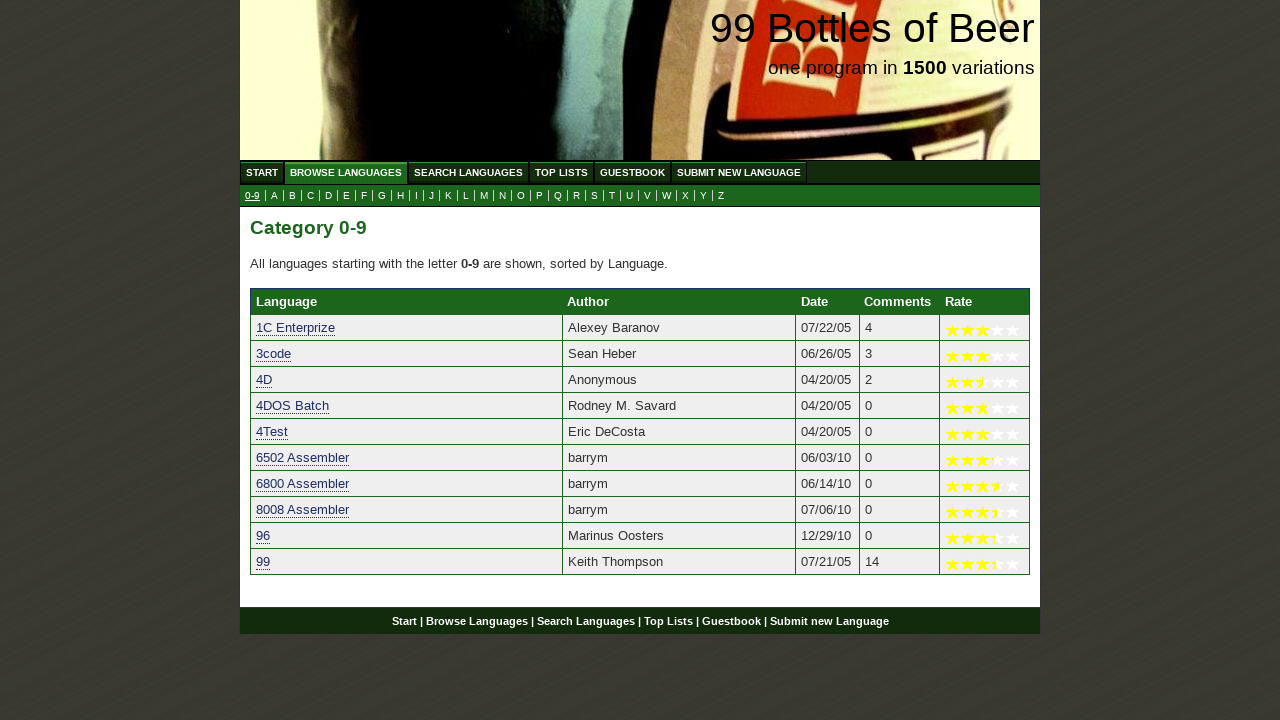